Tests invalid zip code entry by entering non-numeric characters and verifying an error message appears

Starting URL: https://www.sharelane.com/cgi-bin/register.py

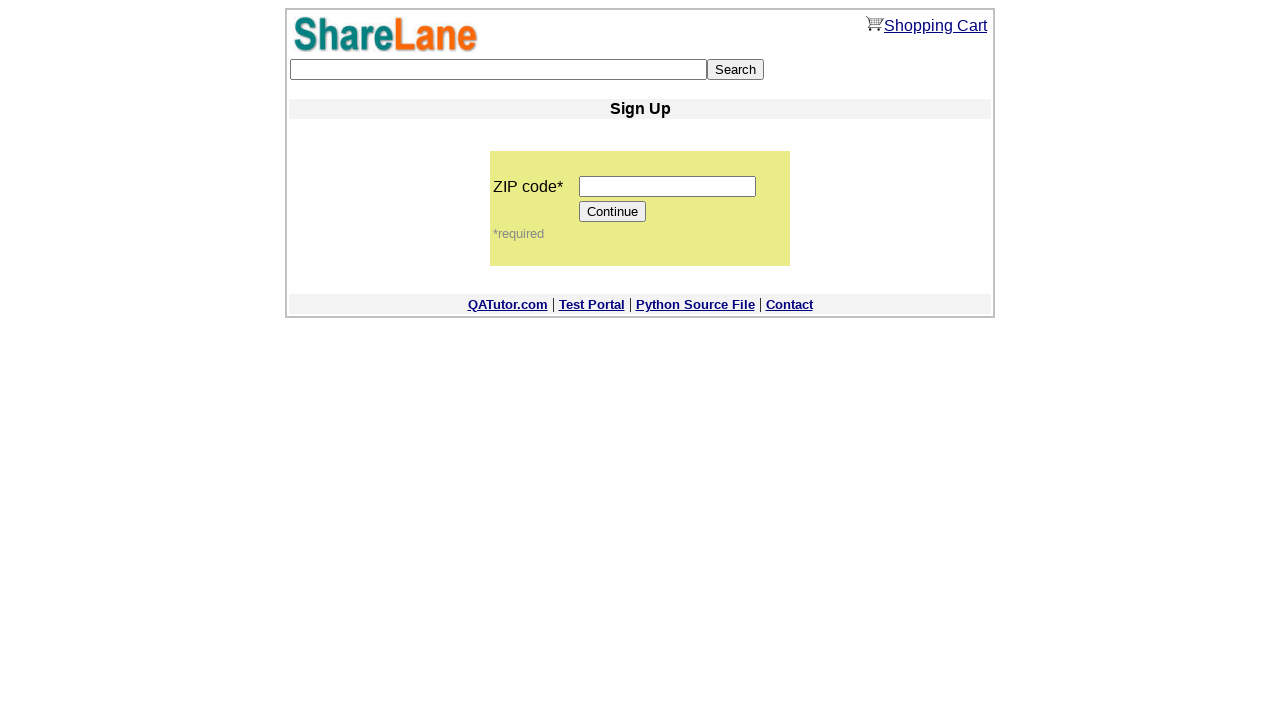

Filled zip code field with invalid non-numeric value 'zxvvvb' on input[name='zip_code']
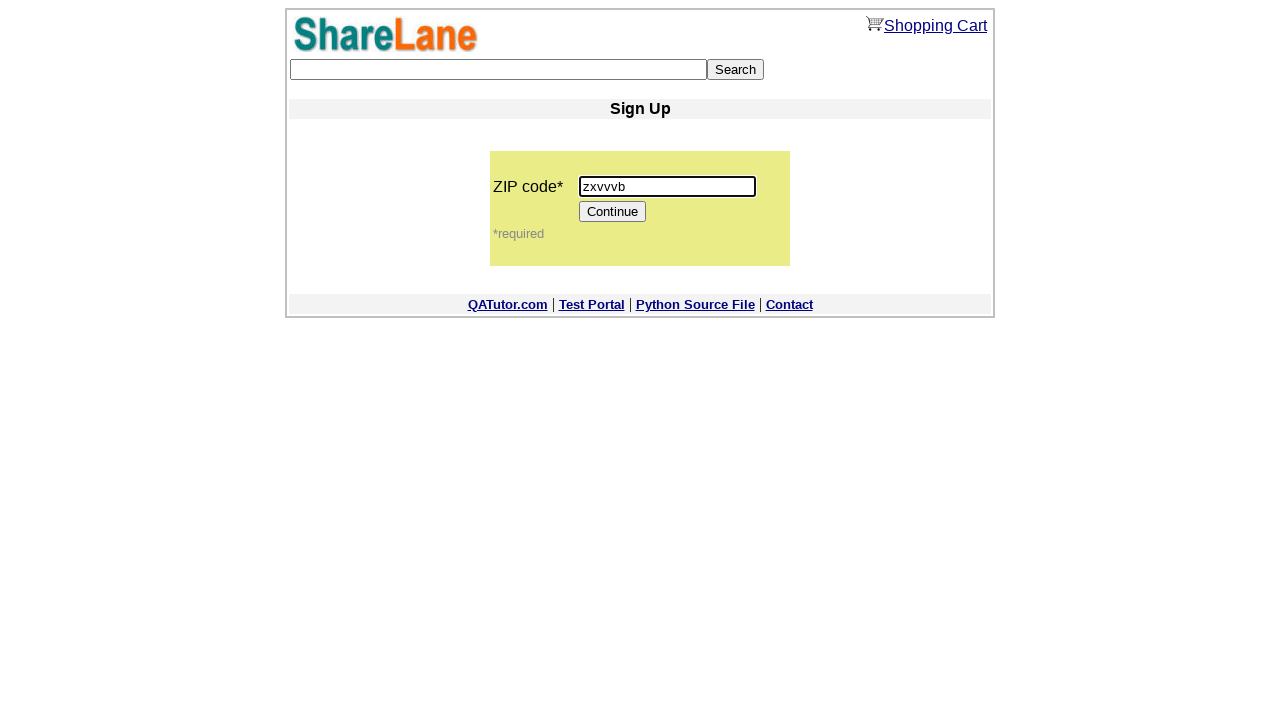

Clicked Continue button at (613, 212) on input[value='Continue']
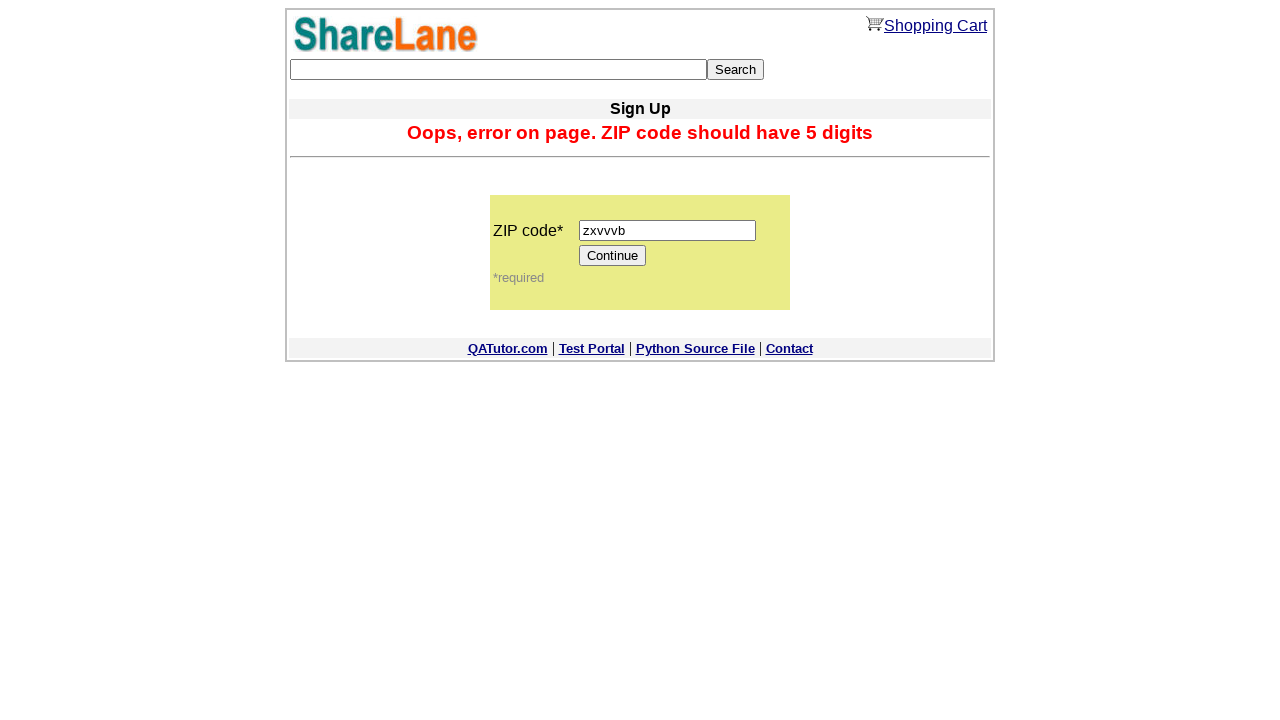

Error message appeared confirming invalid zip code rejection
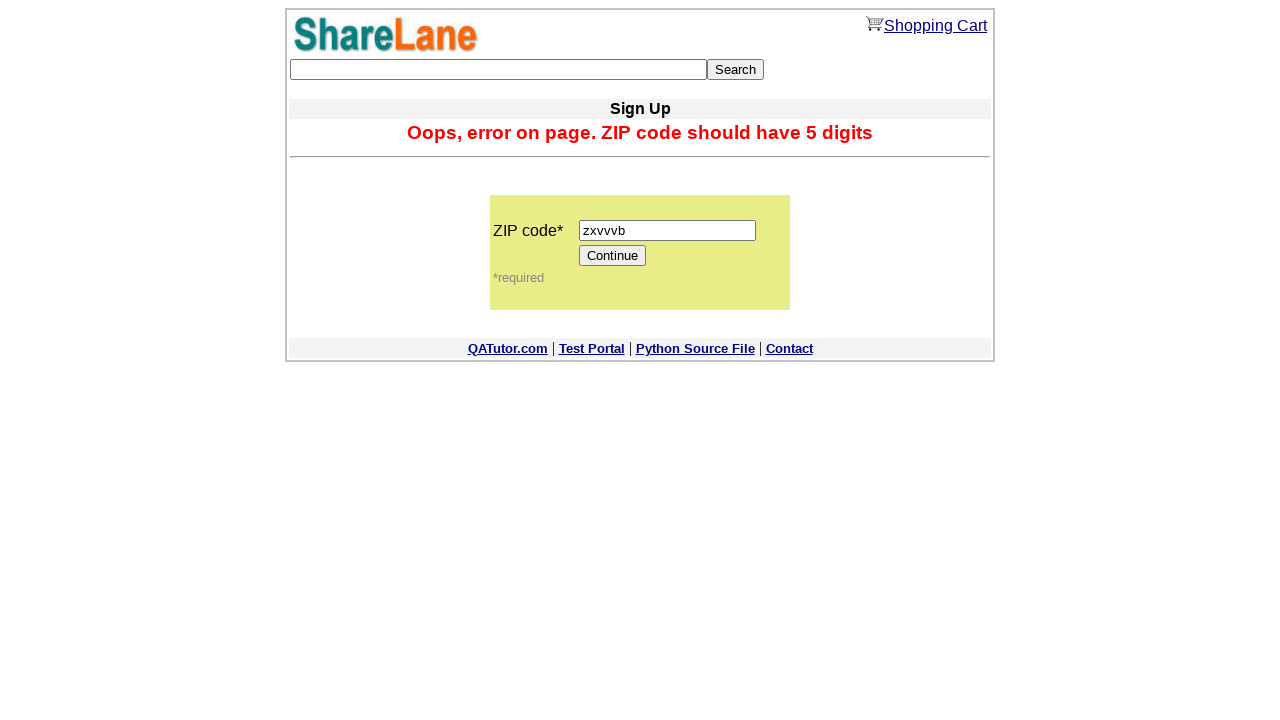

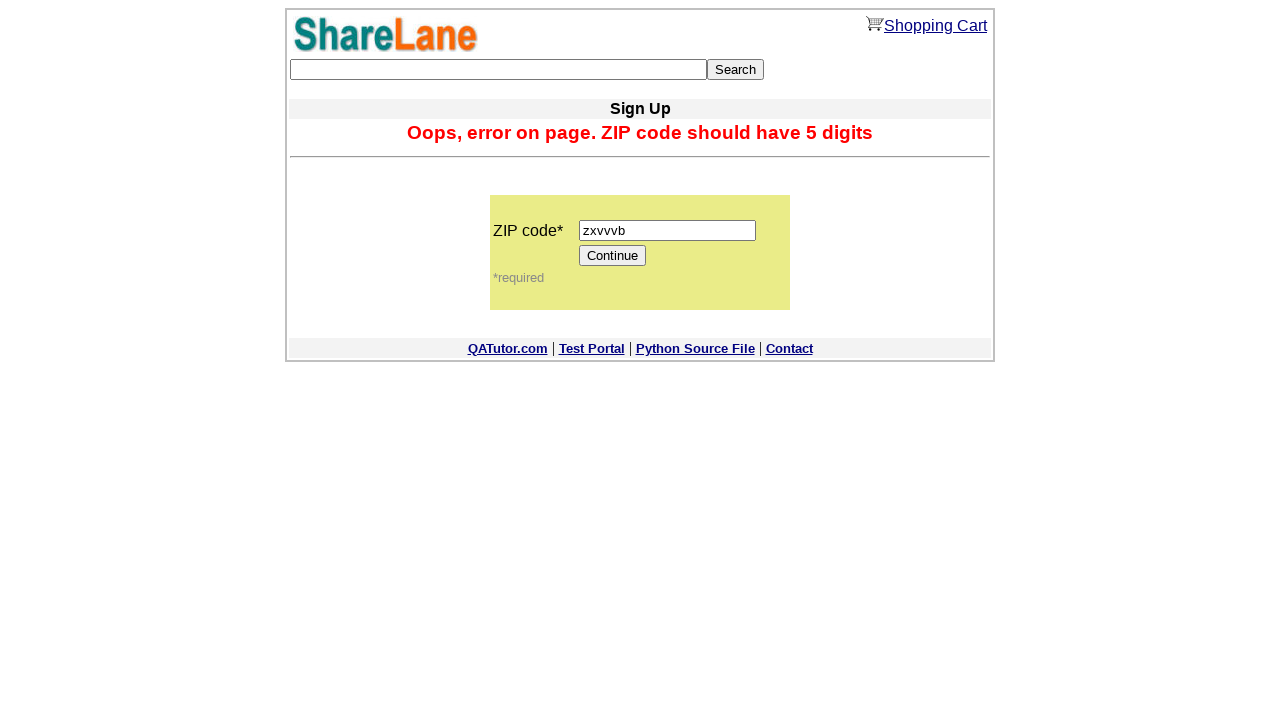